Navigates to the Driving Licence section by clicking on the Driving Licence link

Starting URL: https://www.india.gov.in/

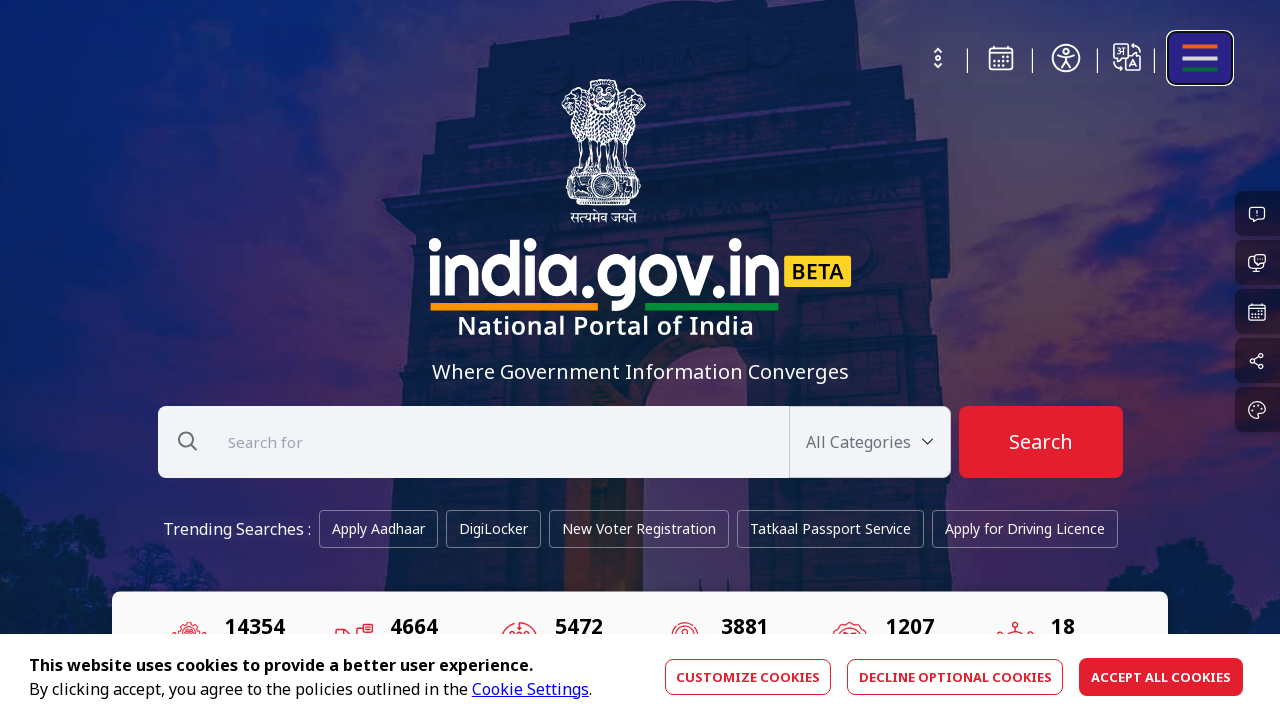

Clicked on Driving Licence link to navigate to the Driving Licence section at (1024, 529) on text=Driving Licence
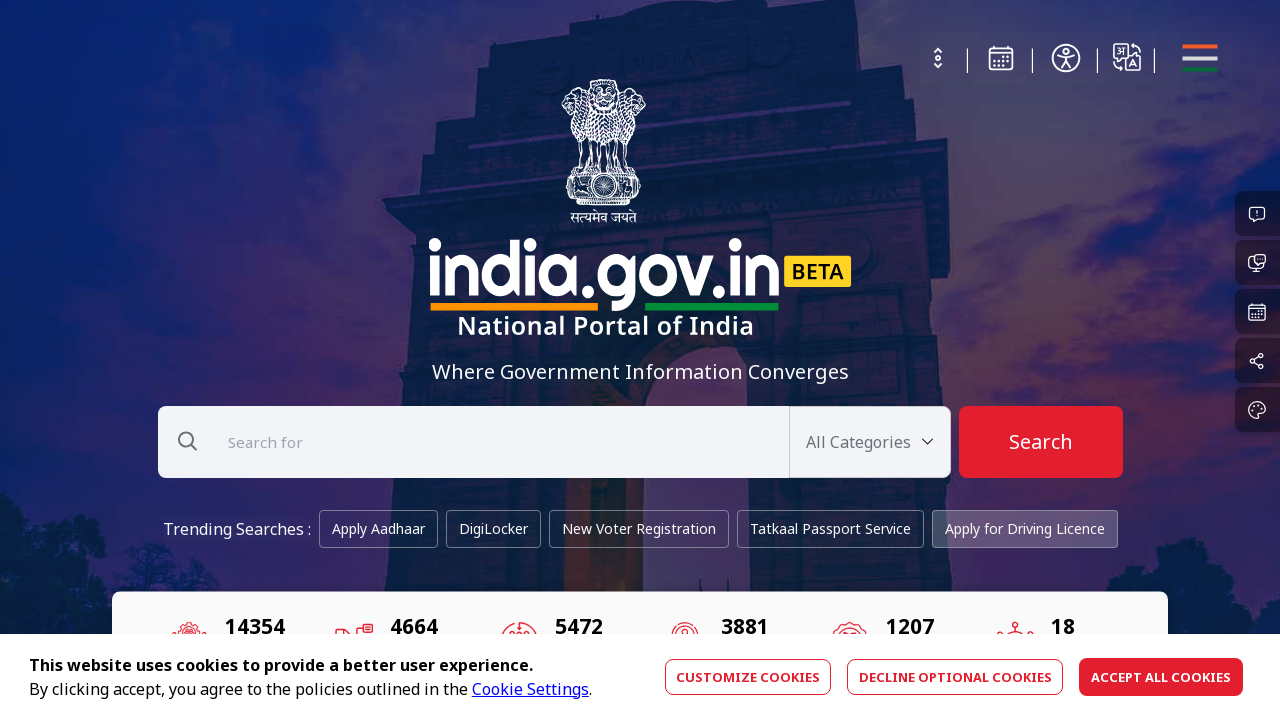

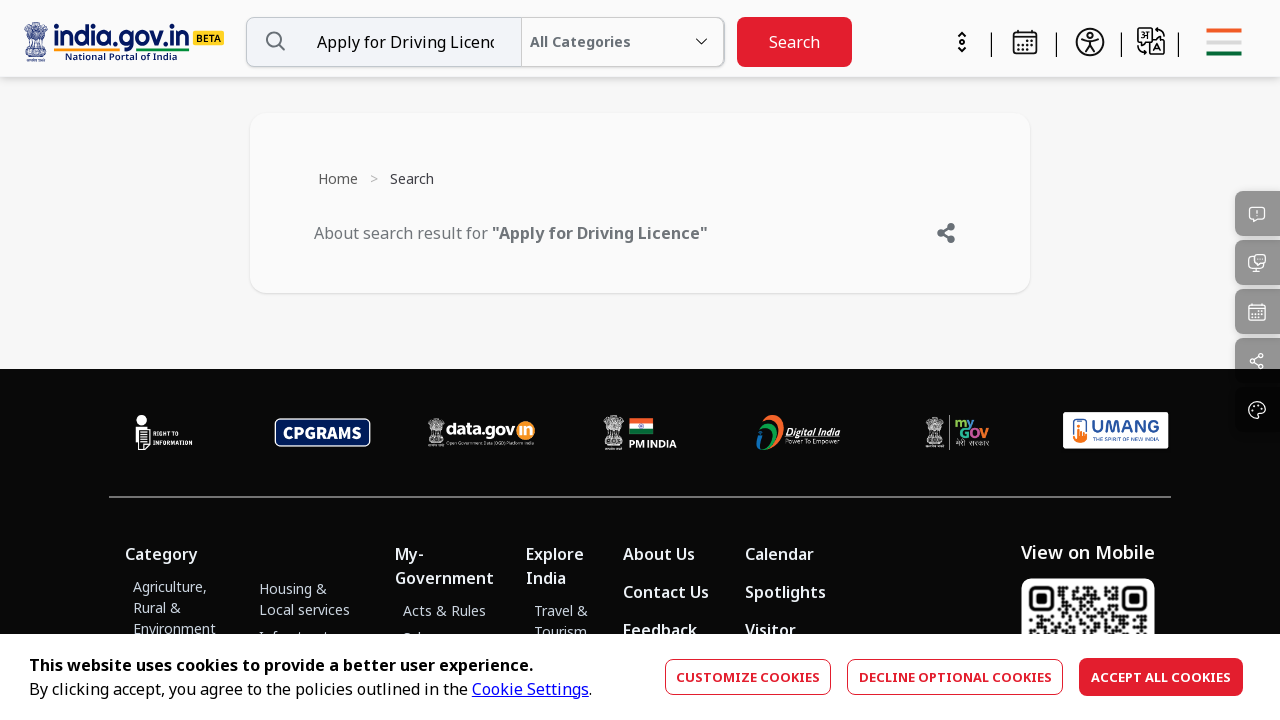